Tests that clicking edit on a meal item displays the Back button

Starting URL: https://practice.expandtesting.com/tracalorie

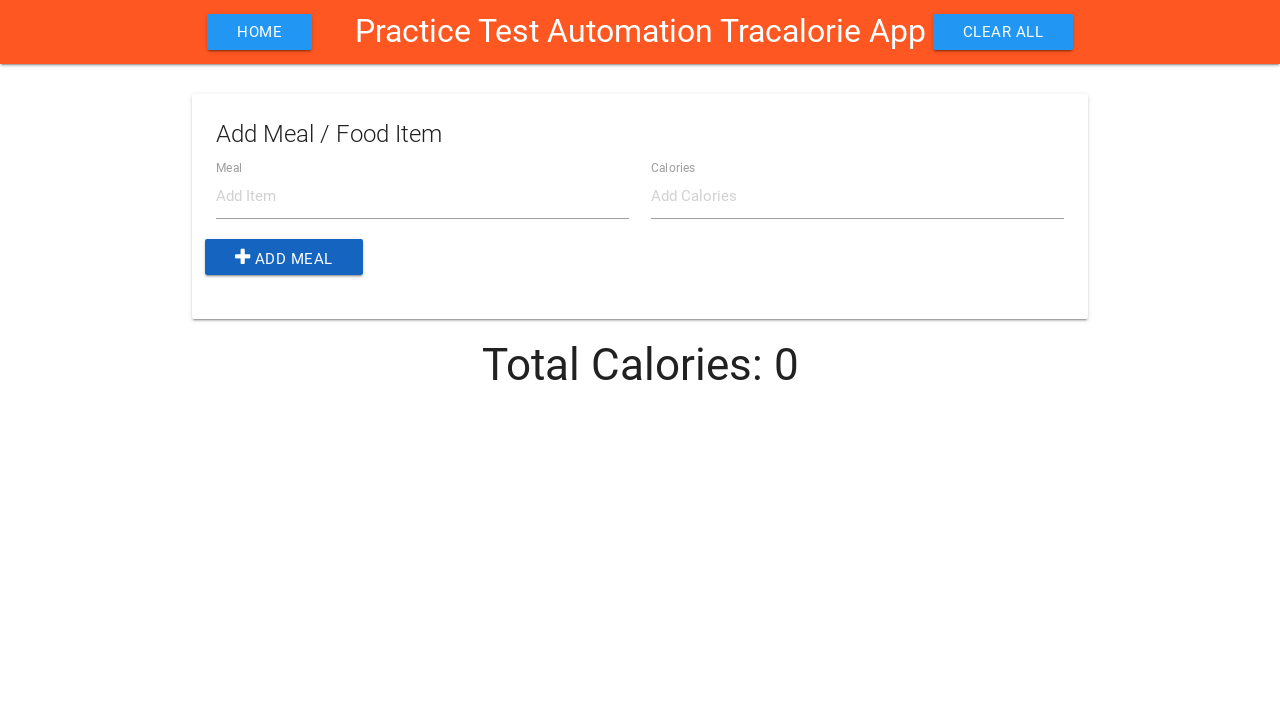

Filled meal item name field with 'Eggs' on #item-name
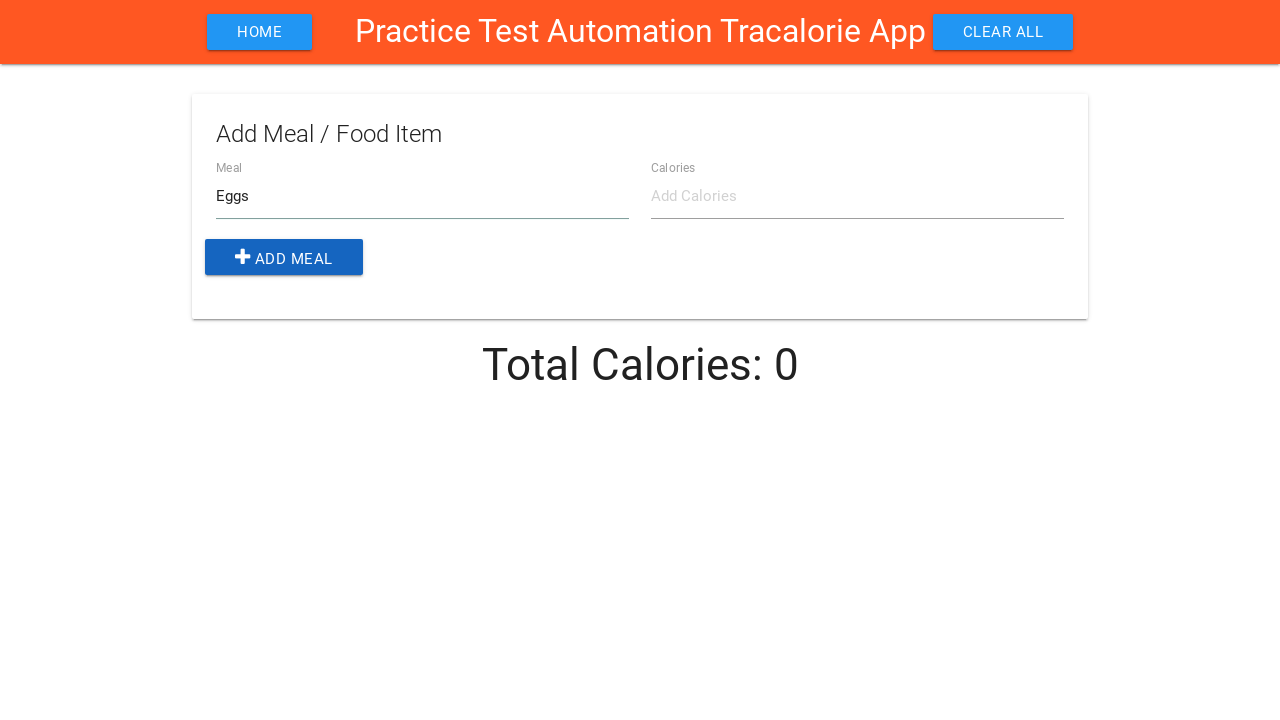

Filled calorie field with '140' on #item-calories
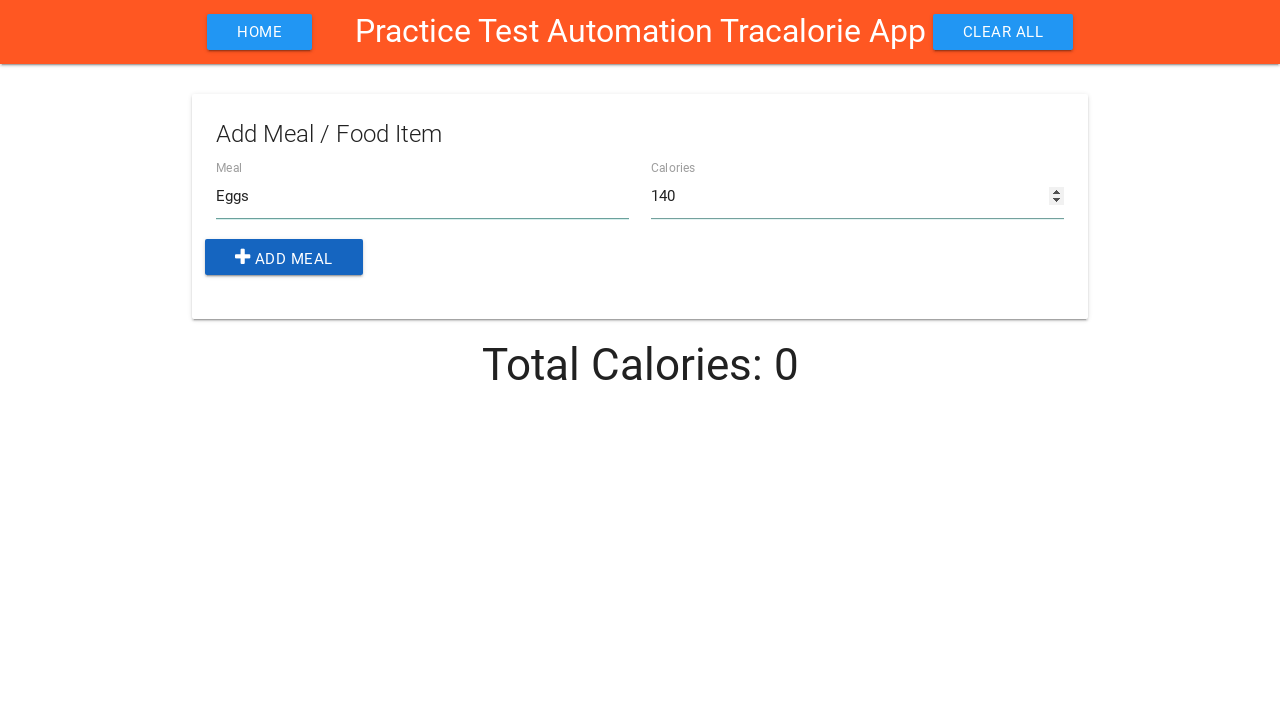

Clicked add button to create meal item at (284, 257) on .add-btn
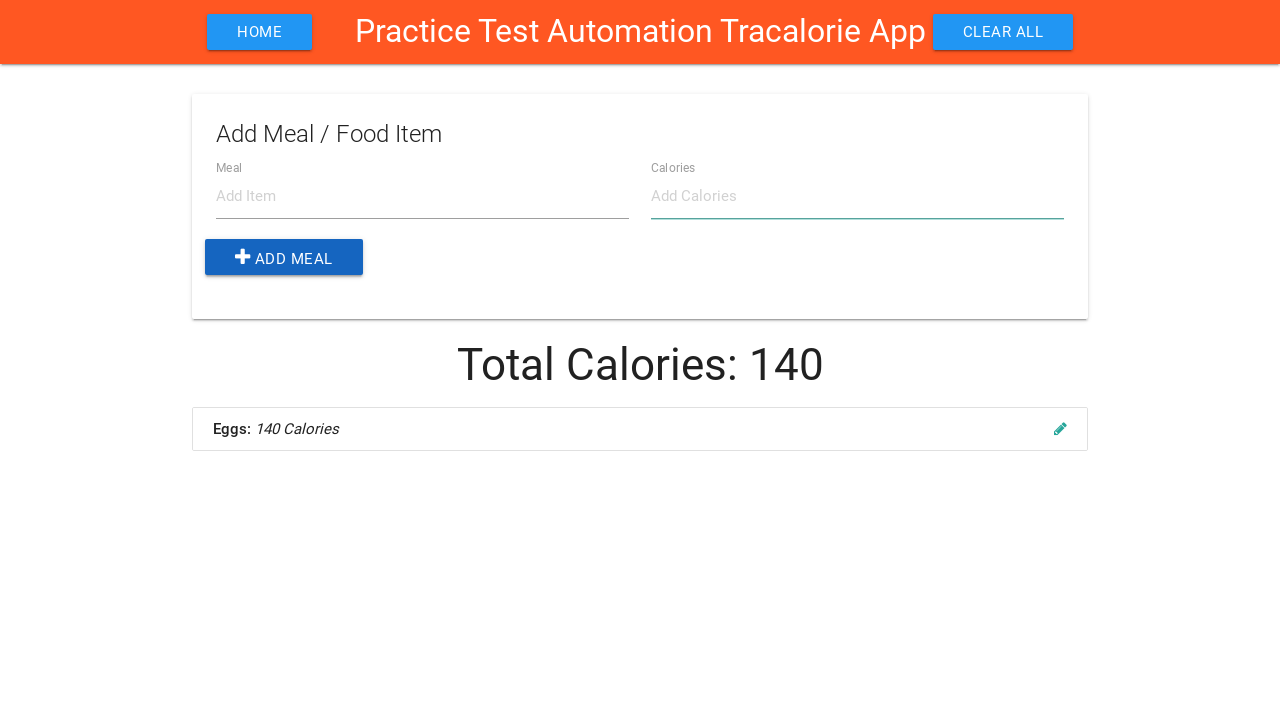

Meal item 'Eggs' appeared in the collection list
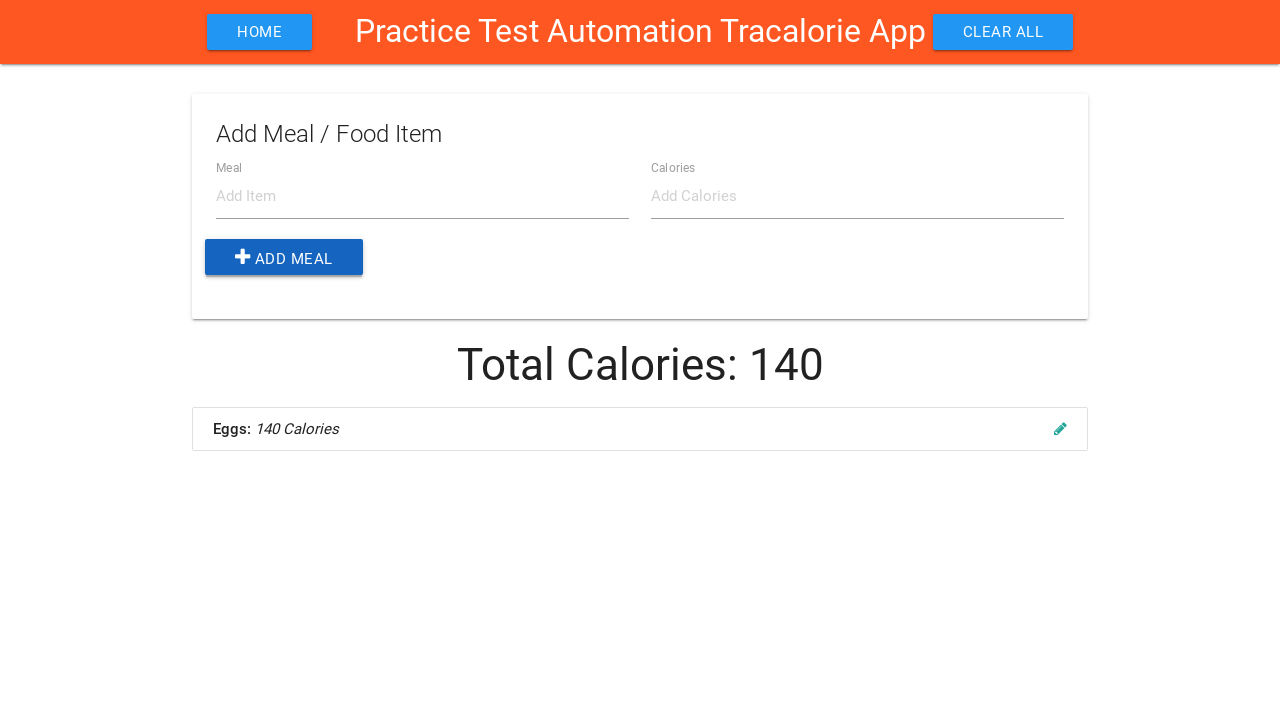

Clicked edit button on the meal item at (1060, 428) on li.collection-item .edit-item
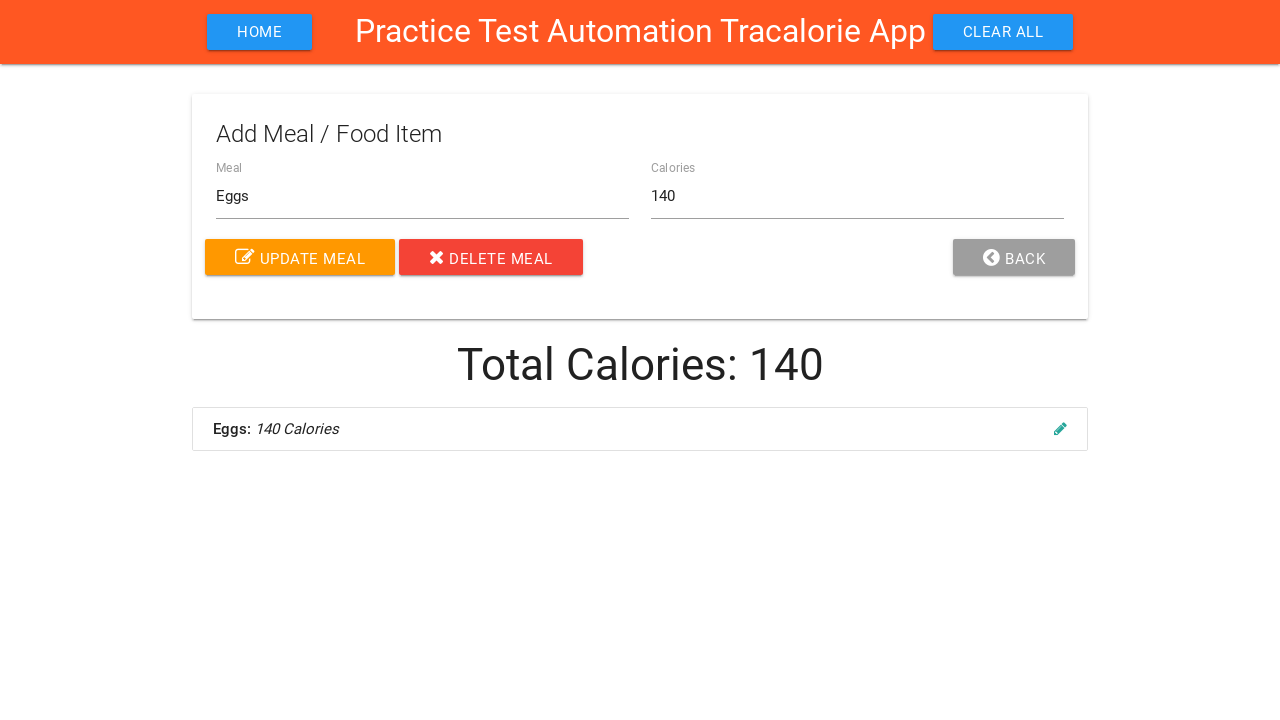

Back button is now visible after clicking edit
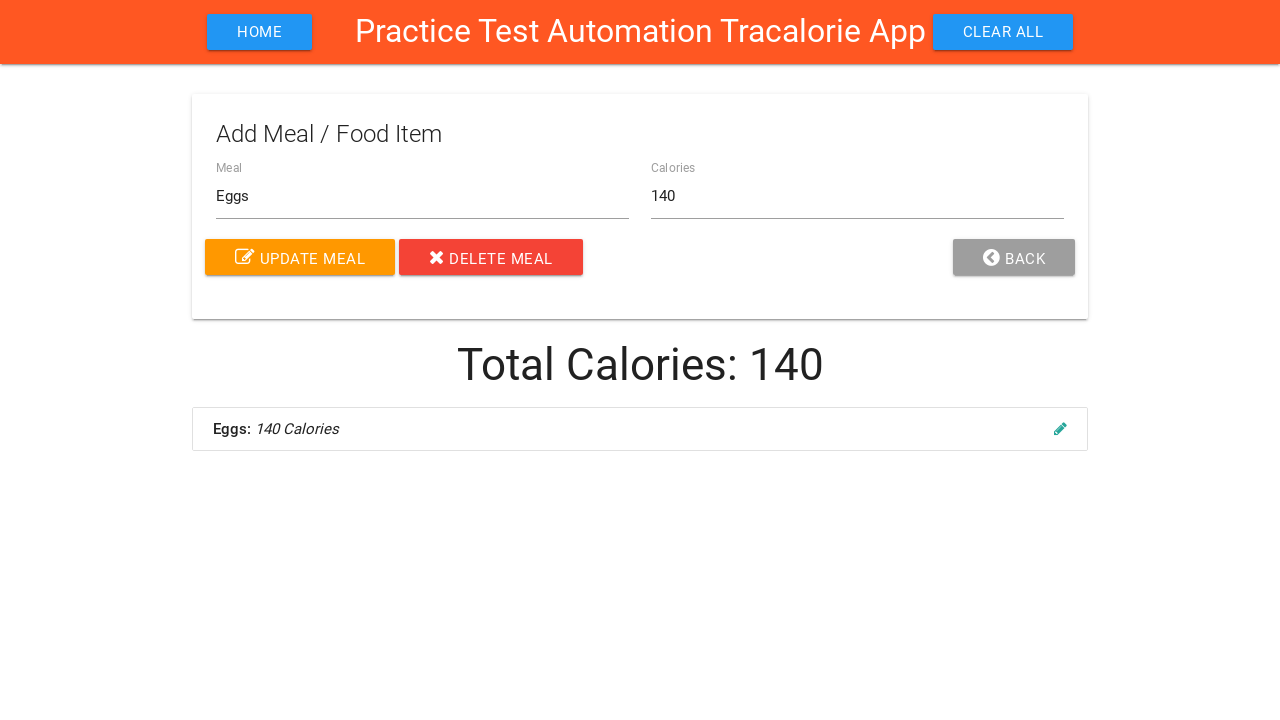

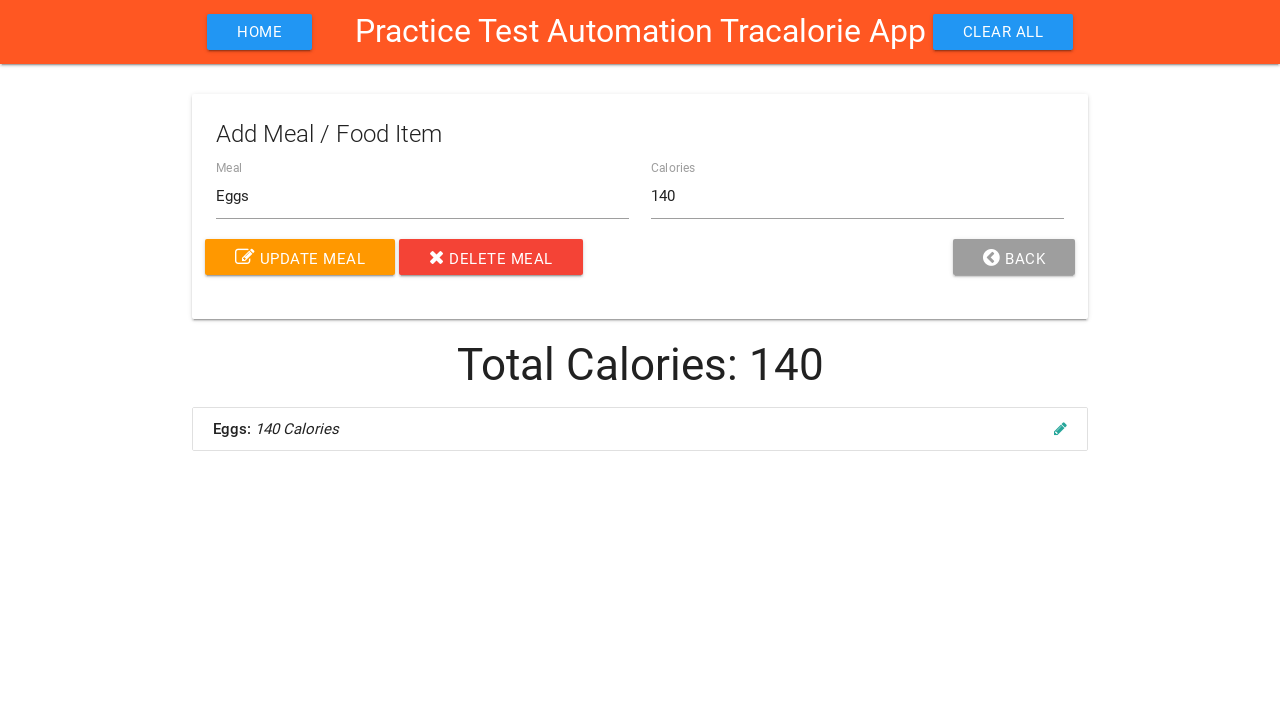